Tests that edits are cancelled when pressing Escape

Starting URL: https://demo.playwright.dev/todomvc

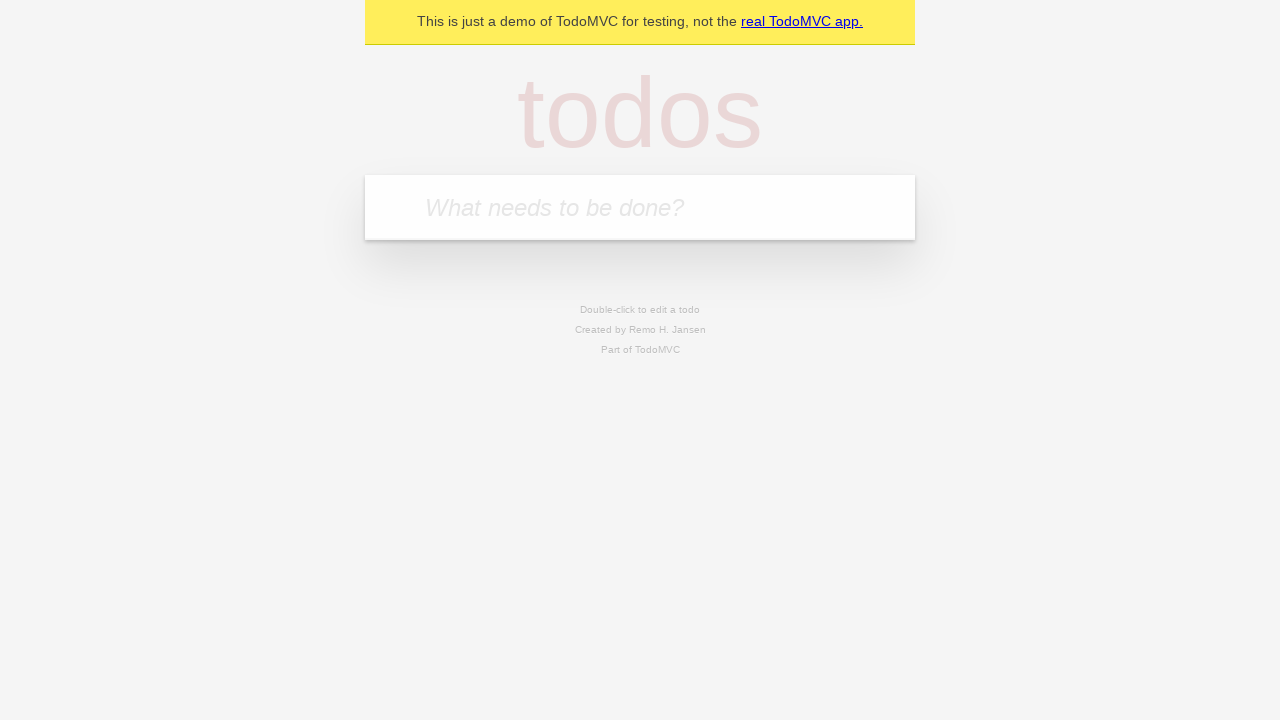

Filled new todo field with 'buy some cheese' on internal:attr=[placeholder="What needs to be done?"i]
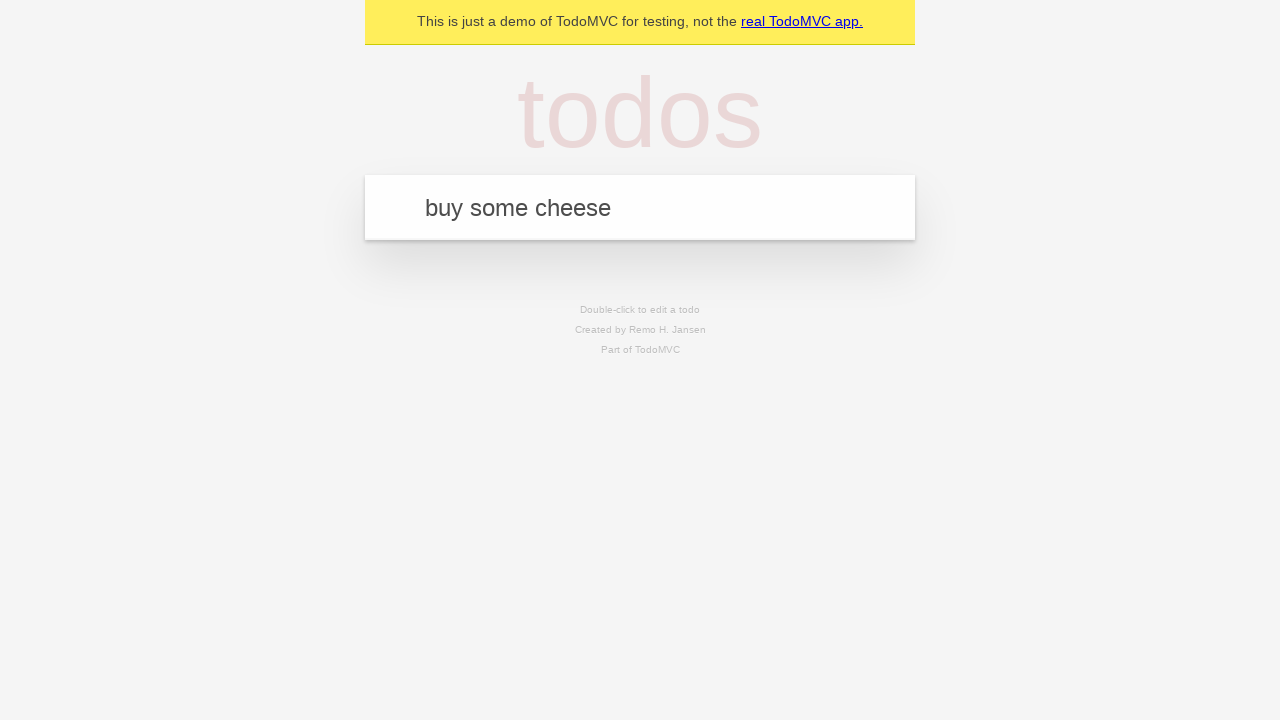

Pressed Enter to create todo 'buy some cheese' on internal:attr=[placeholder="What needs to be done?"i]
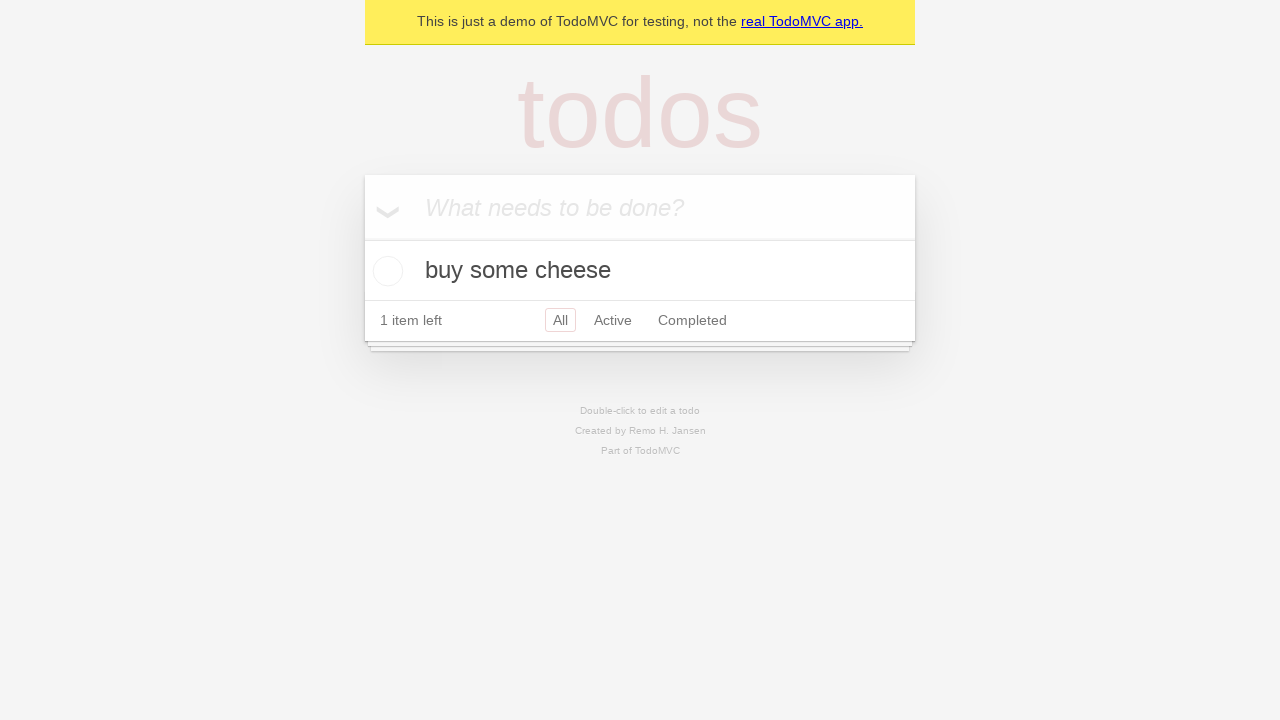

Filled new todo field with 'feed the cat' on internal:attr=[placeholder="What needs to be done?"i]
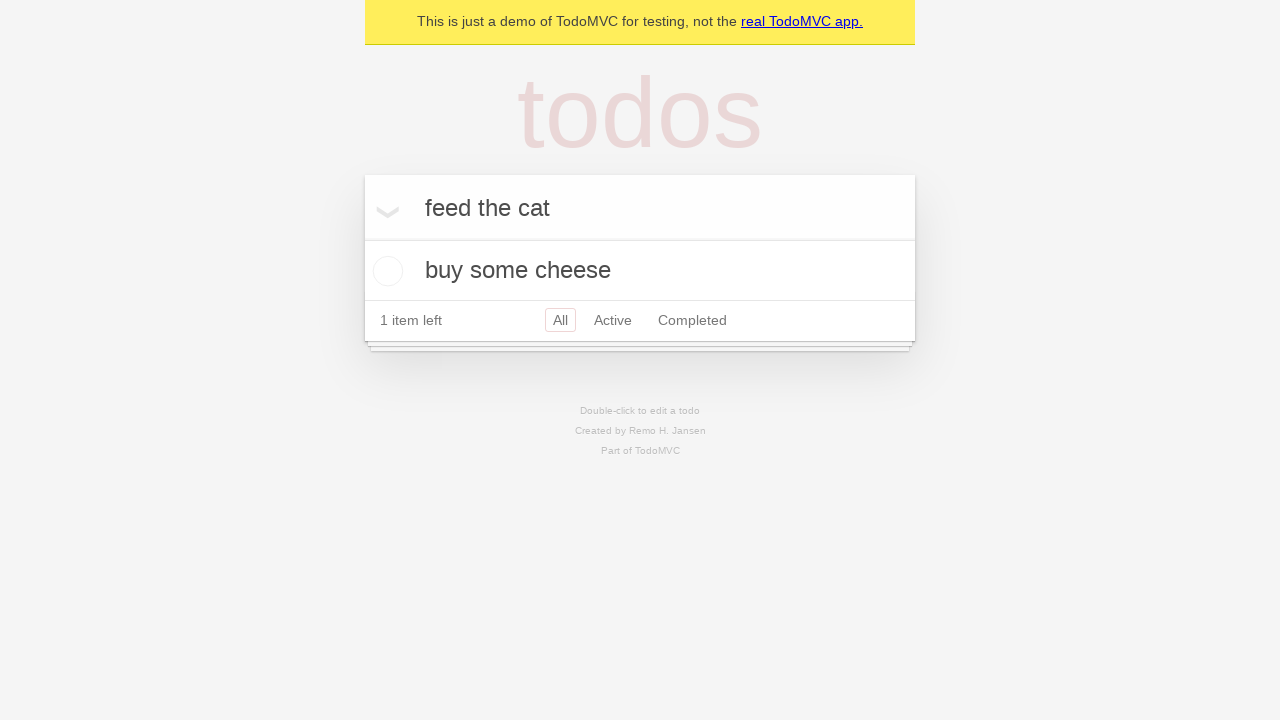

Pressed Enter to create todo 'feed the cat' on internal:attr=[placeholder="What needs to be done?"i]
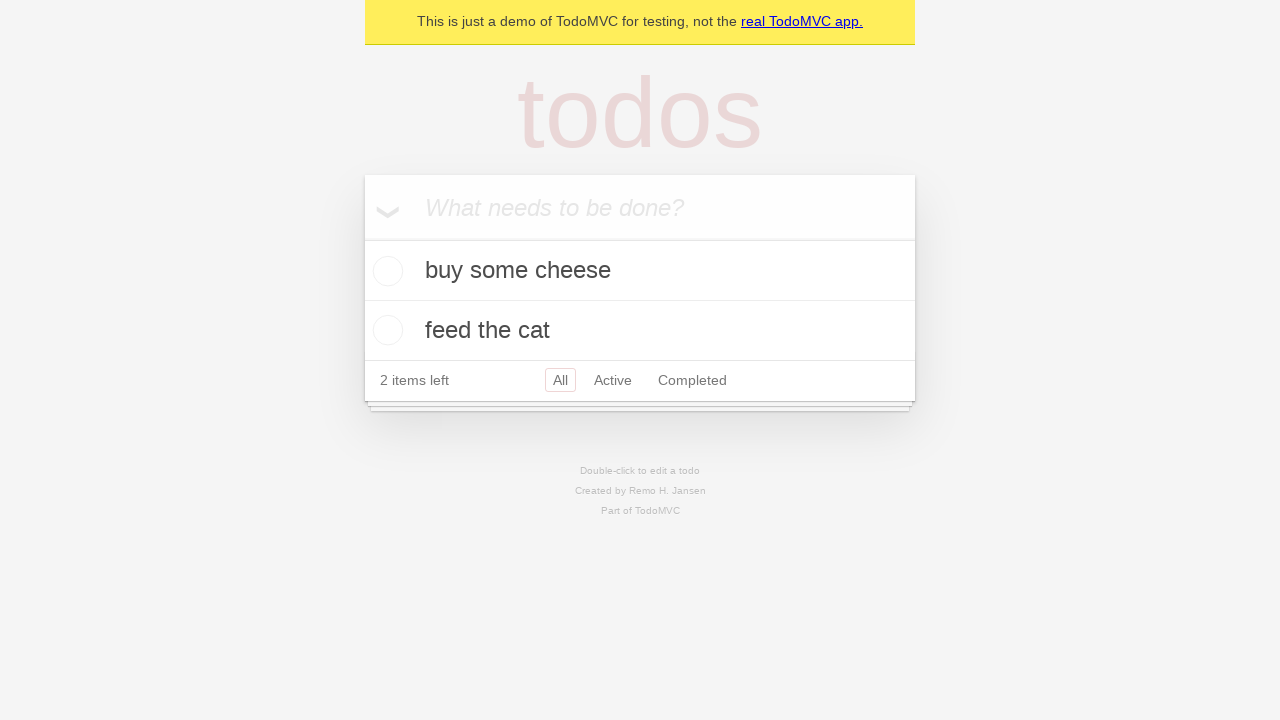

Filled new todo field with 'book a doctors appointment' on internal:attr=[placeholder="What needs to be done?"i]
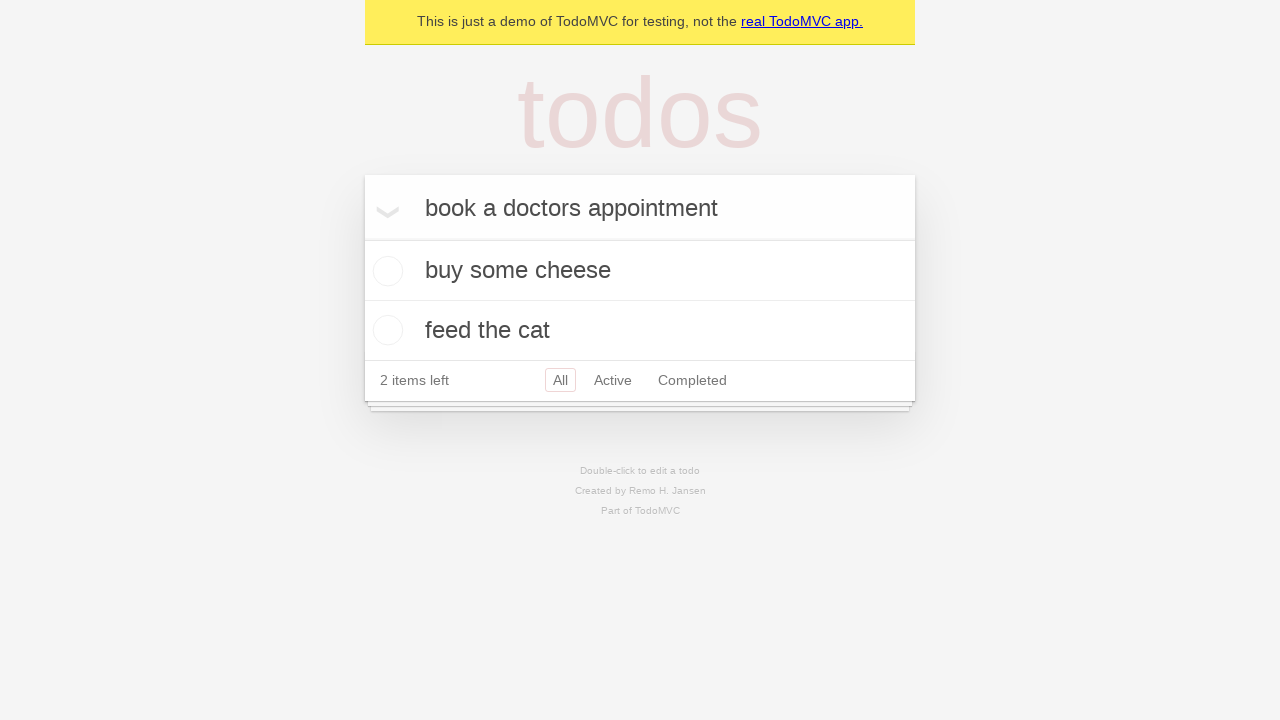

Pressed Enter to create todo 'book a doctors appointment' on internal:attr=[placeholder="What needs to be done?"i]
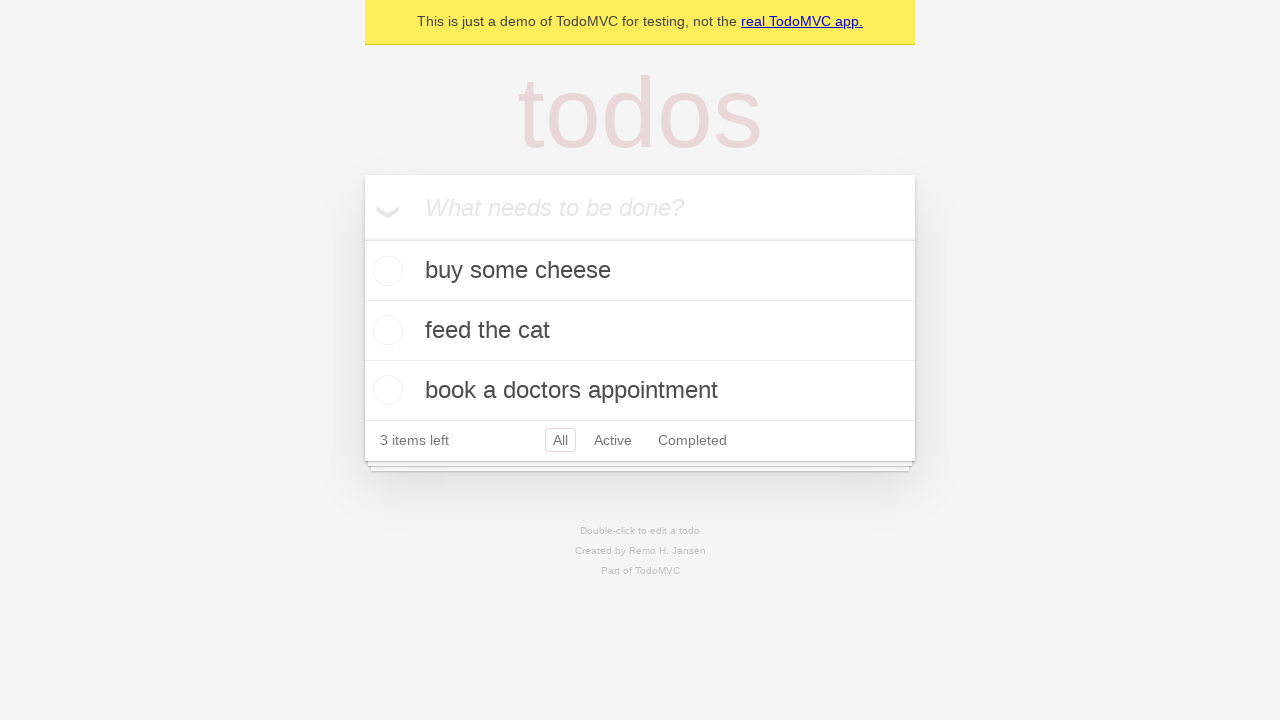

Located all todo items
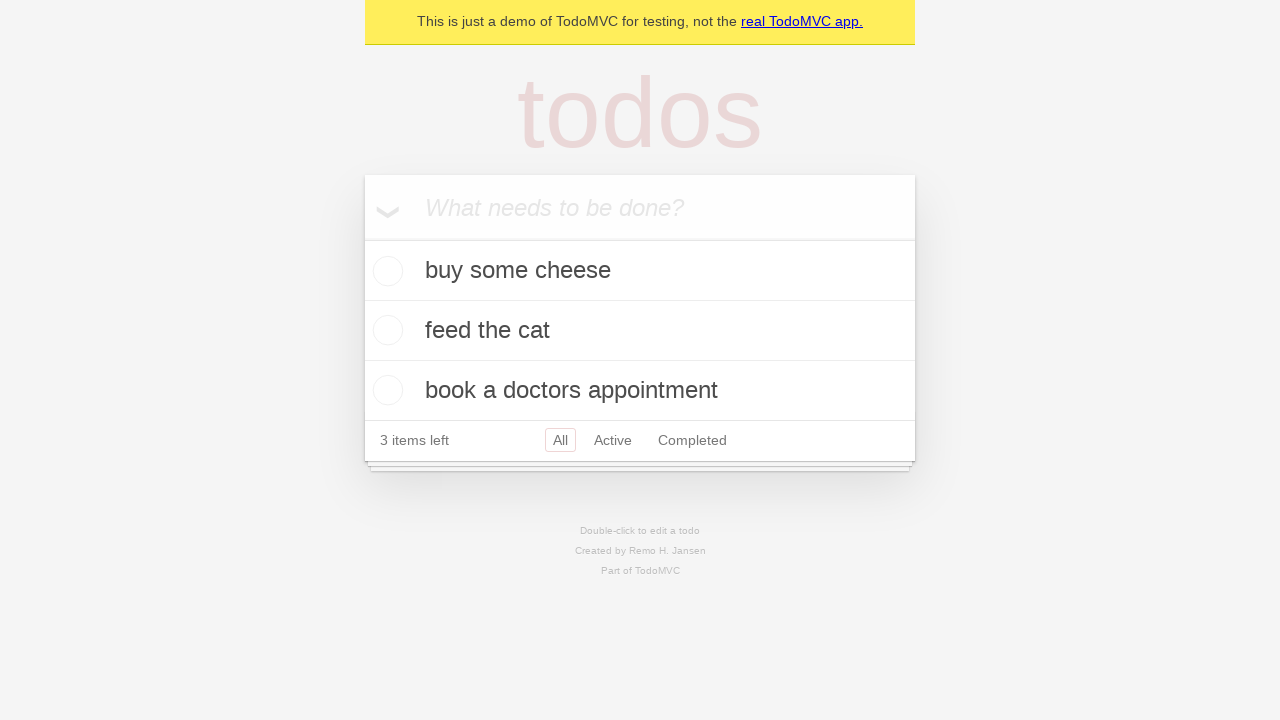

Double-clicked second todo item to enter edit mode at (640, 331) on internal:testid=[data-testid="todo-item"s] >> nth=1
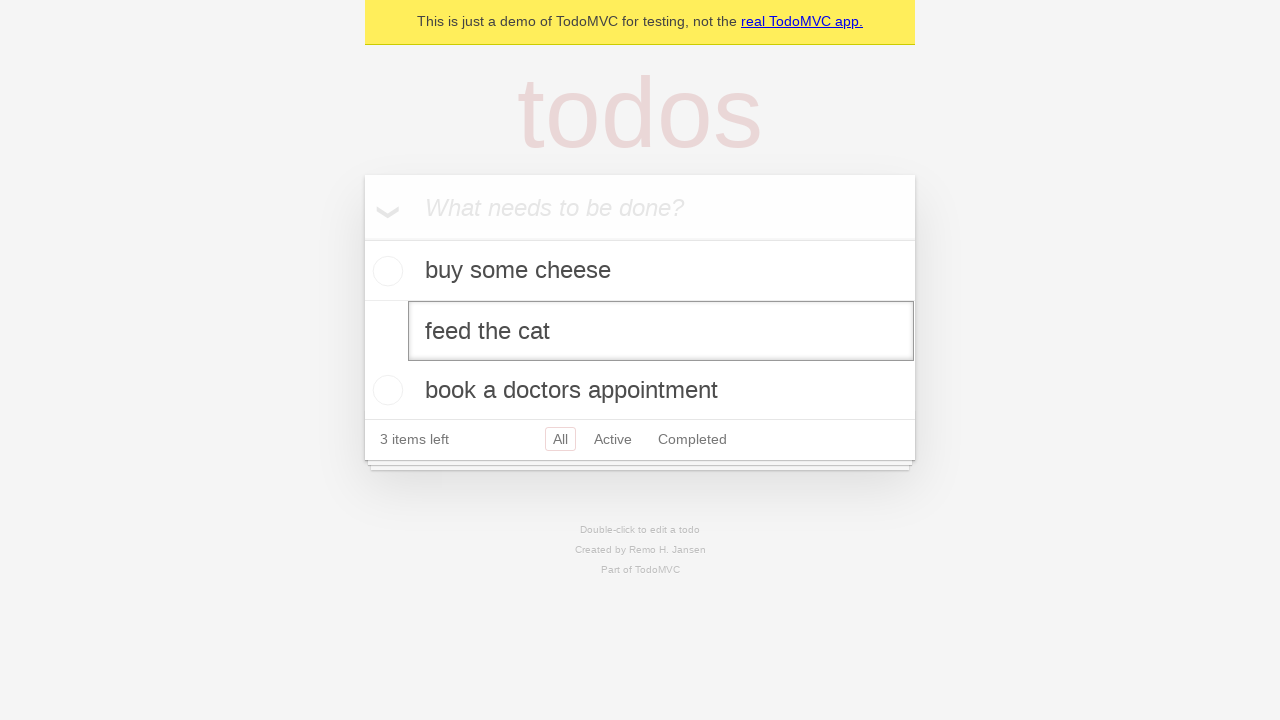

Filled edit field with new text 'buy some sausages' on internal:testid=[data-testid="todo-item"s] >> nth=1 >> internal:role=textbox[nam
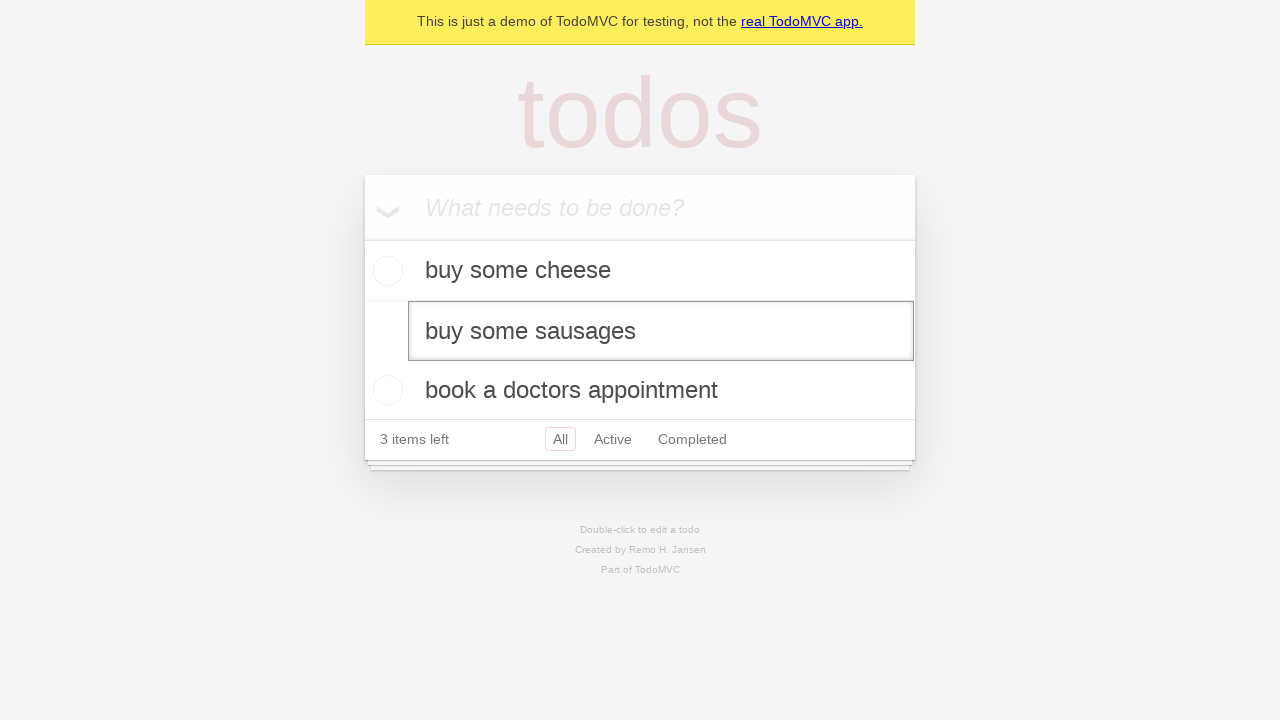

Pressed Escape key to cancel edit on internal:testid=[data-testid="todo-item"s] >> nth=1 >> internal:role=textbox[nam
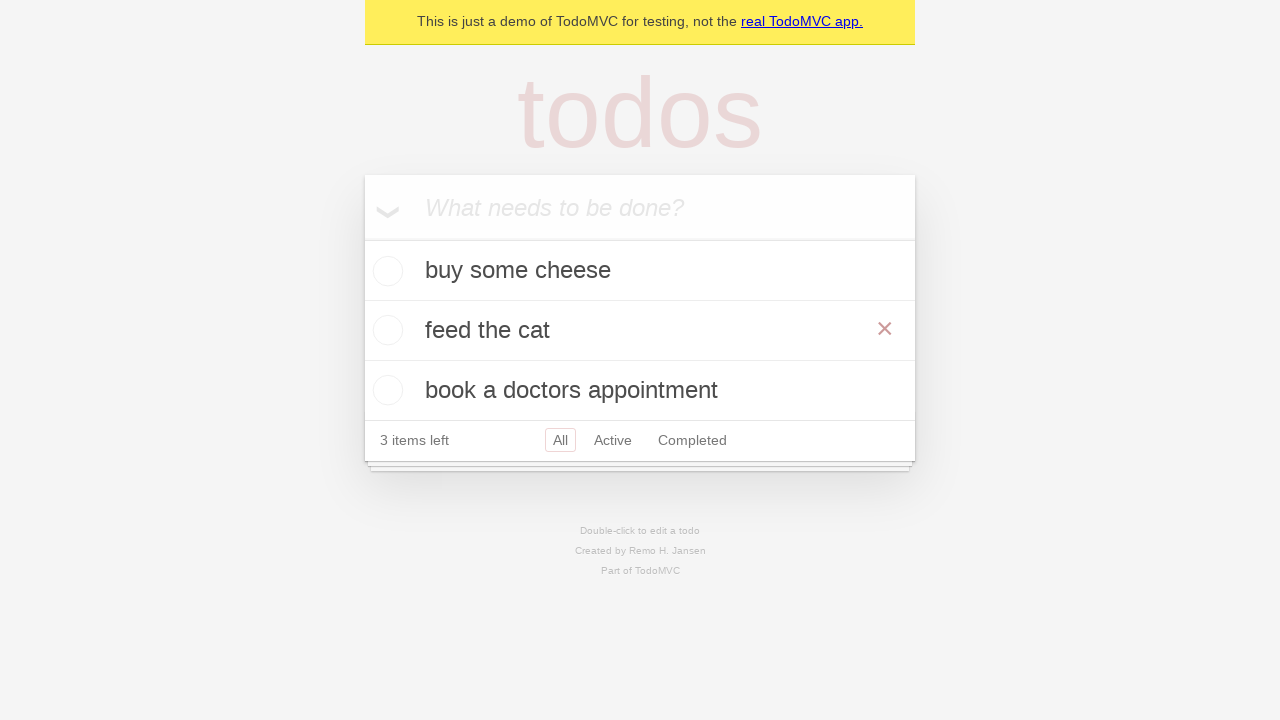

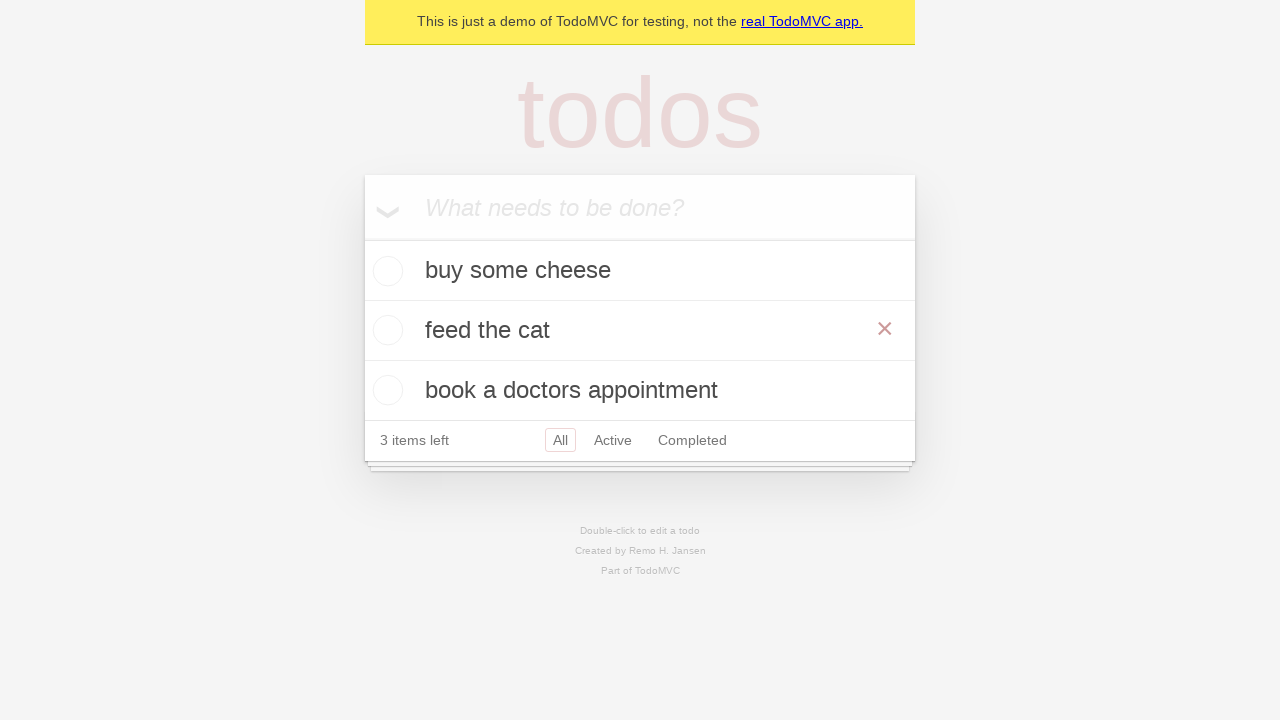